Tests alert prompt functionality by clicking a button to trigger a prompt alert, entering text, and accepting it

Starting URL: https://demoqa.com/alerts

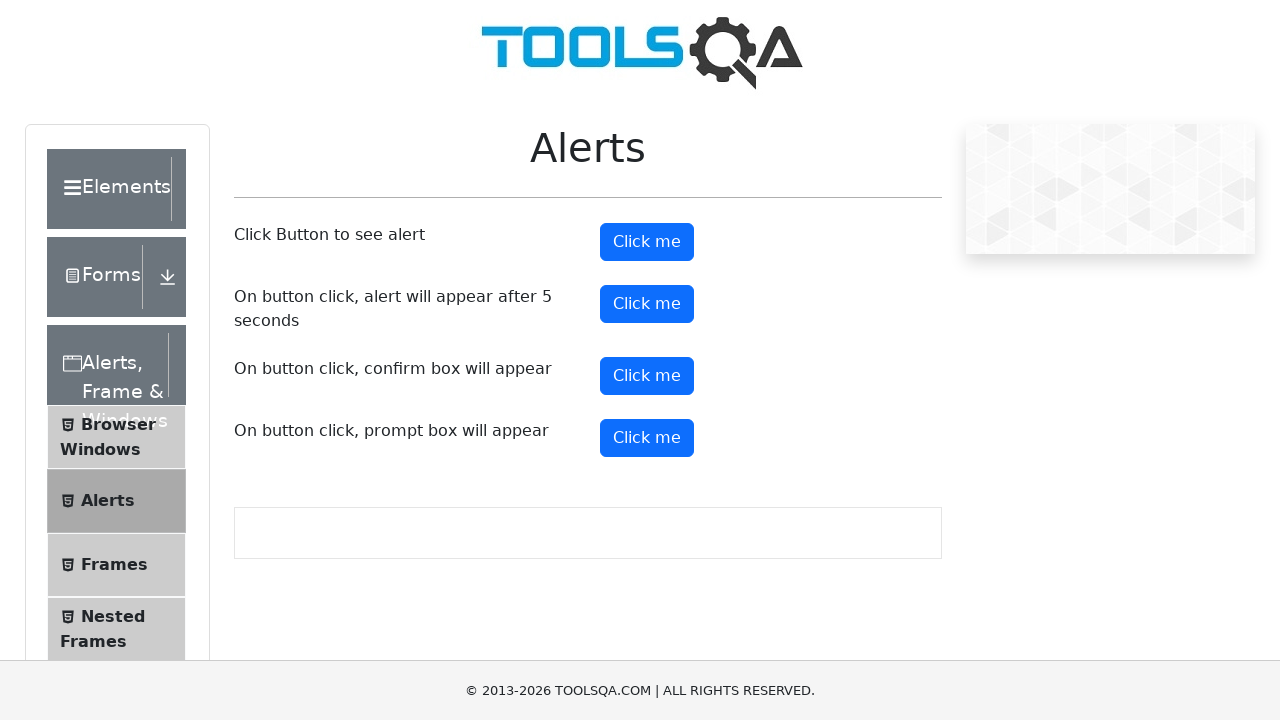

Clicked prompt button to trigger alert at (647, 438) on button#promtButton
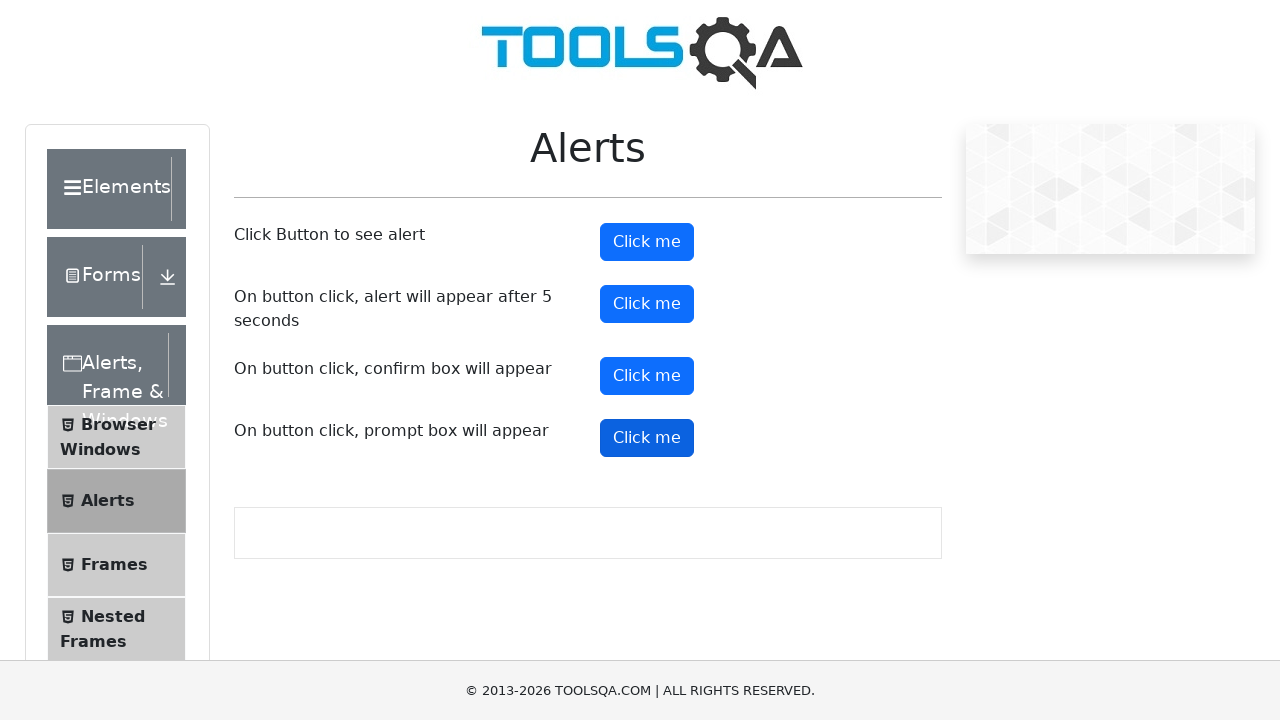

Set up dialog handler to accept prompt with text 'ezhil'
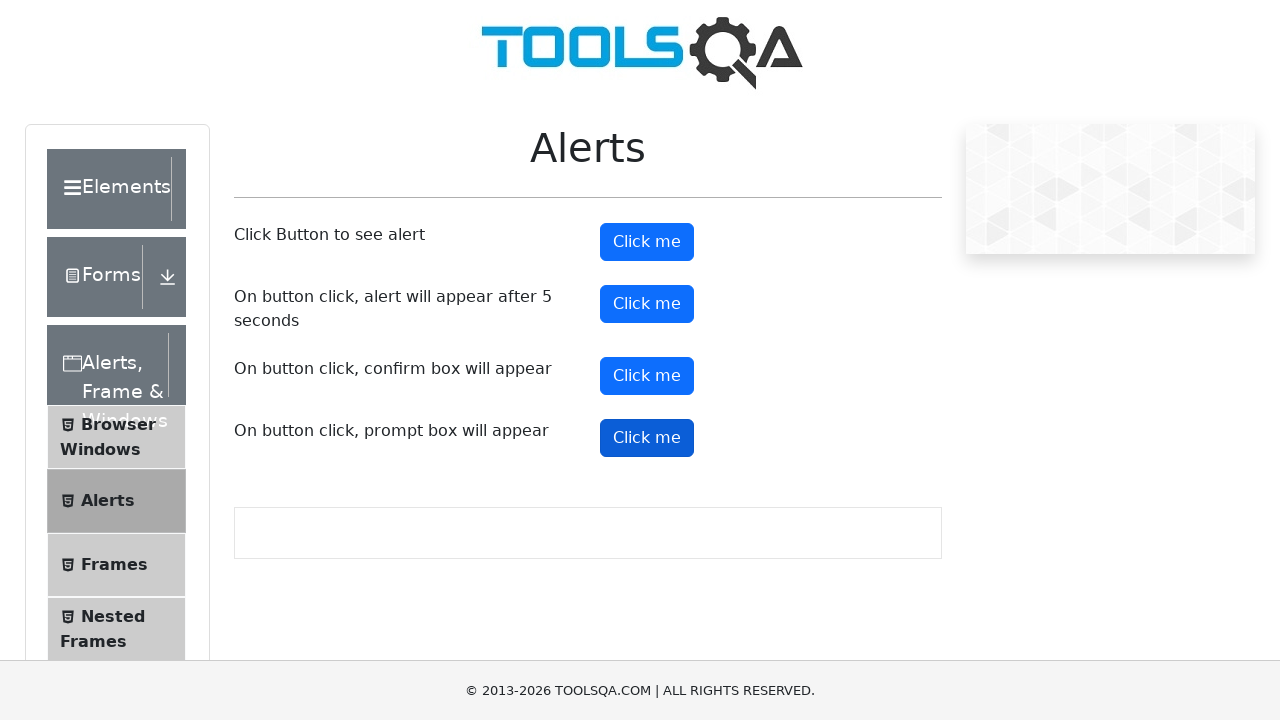

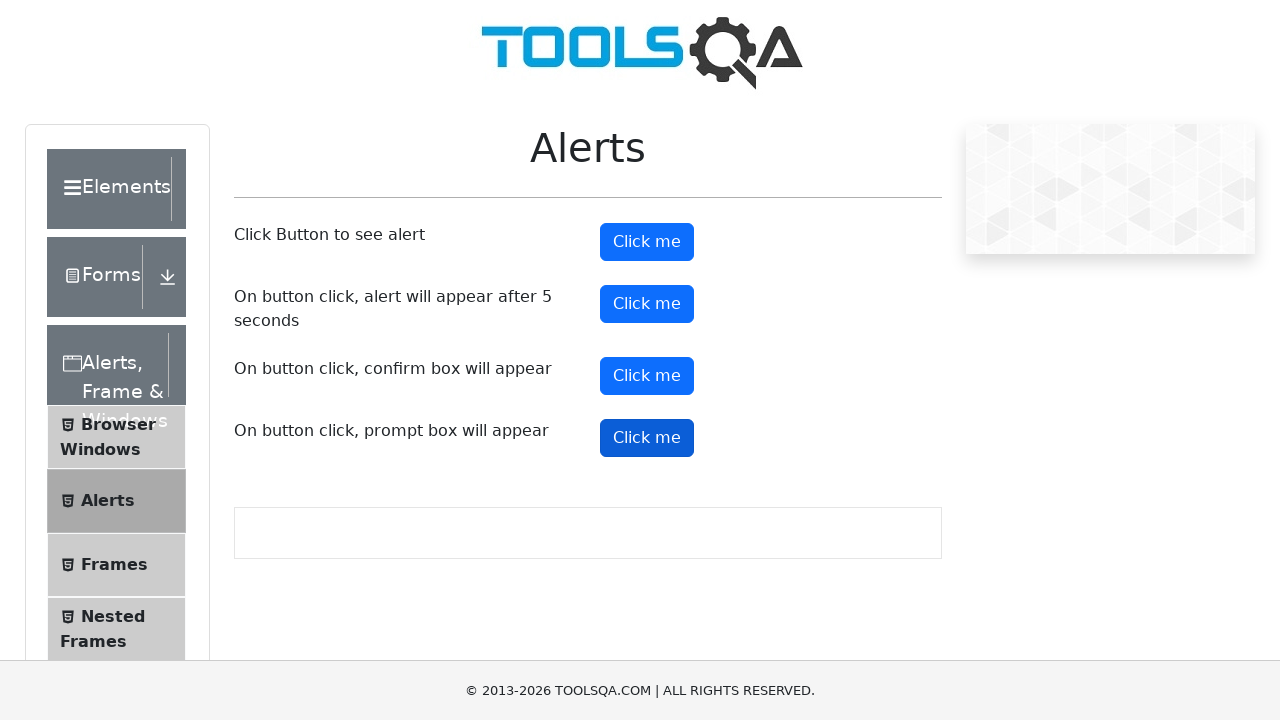